Tests autocomplete functionality by typing a country prefix and selecting from the suggestion dropdown

Starting URL: https://codenboxautomationlab.com/practice/

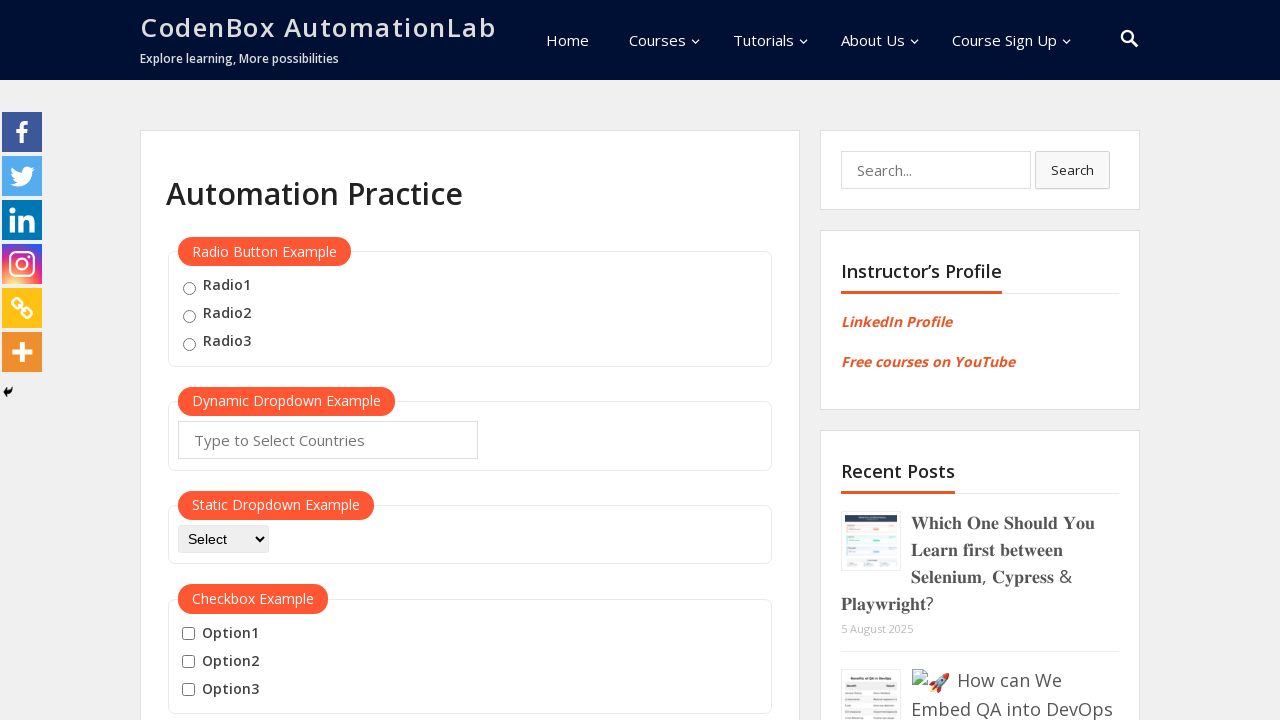

Typed 'Jor' in autocomplete field to search for country on #autocomplete
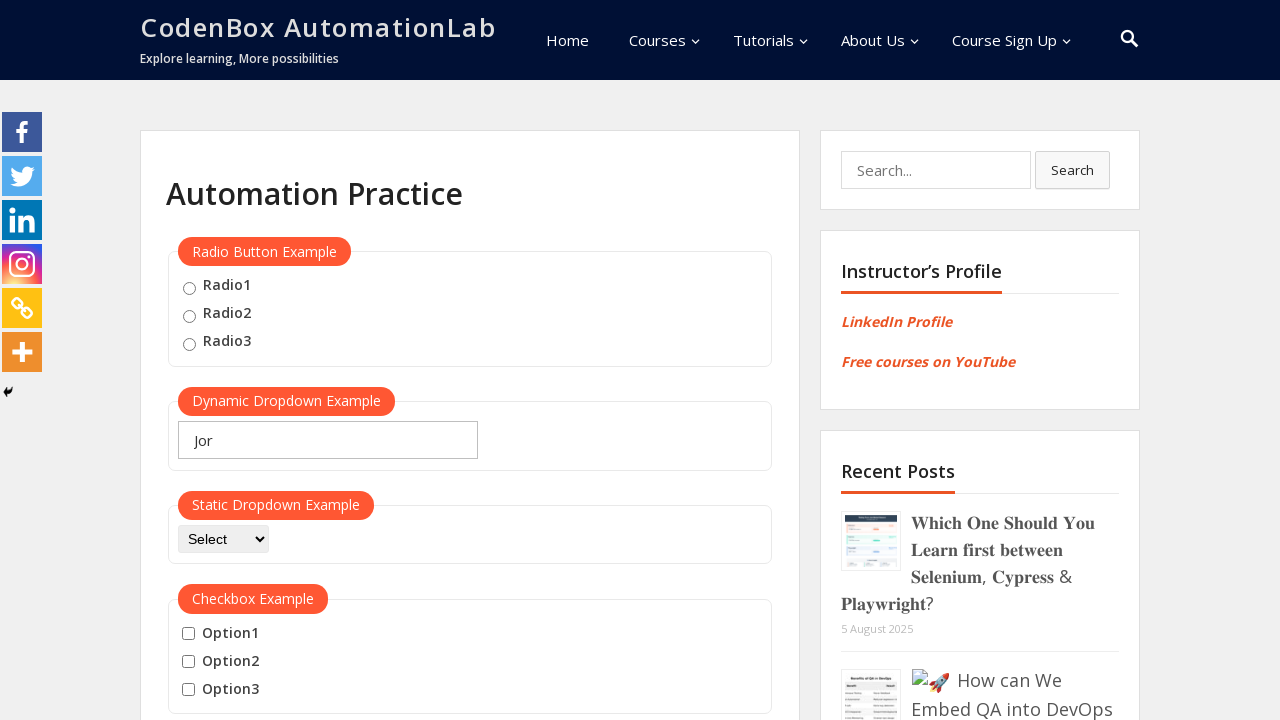

Waited for autocomplete suggestions to appear
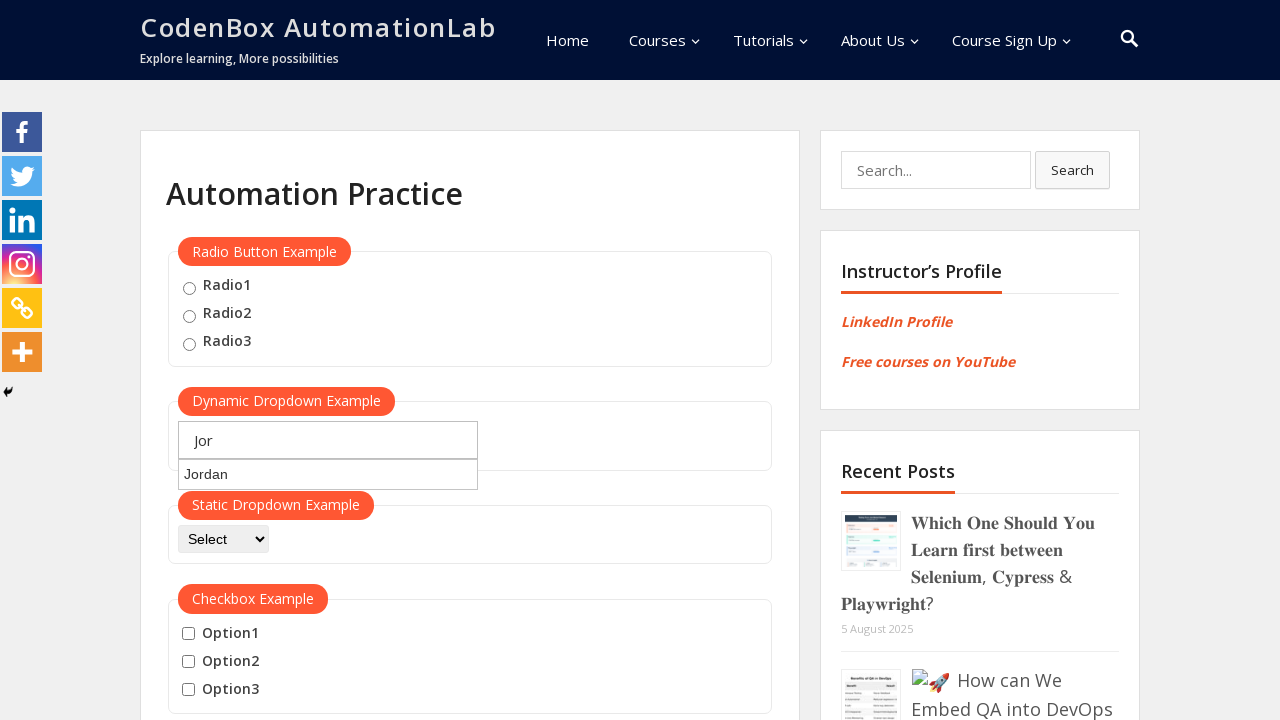

Pressed ArrowDown to highlight first suggestion in dropdown
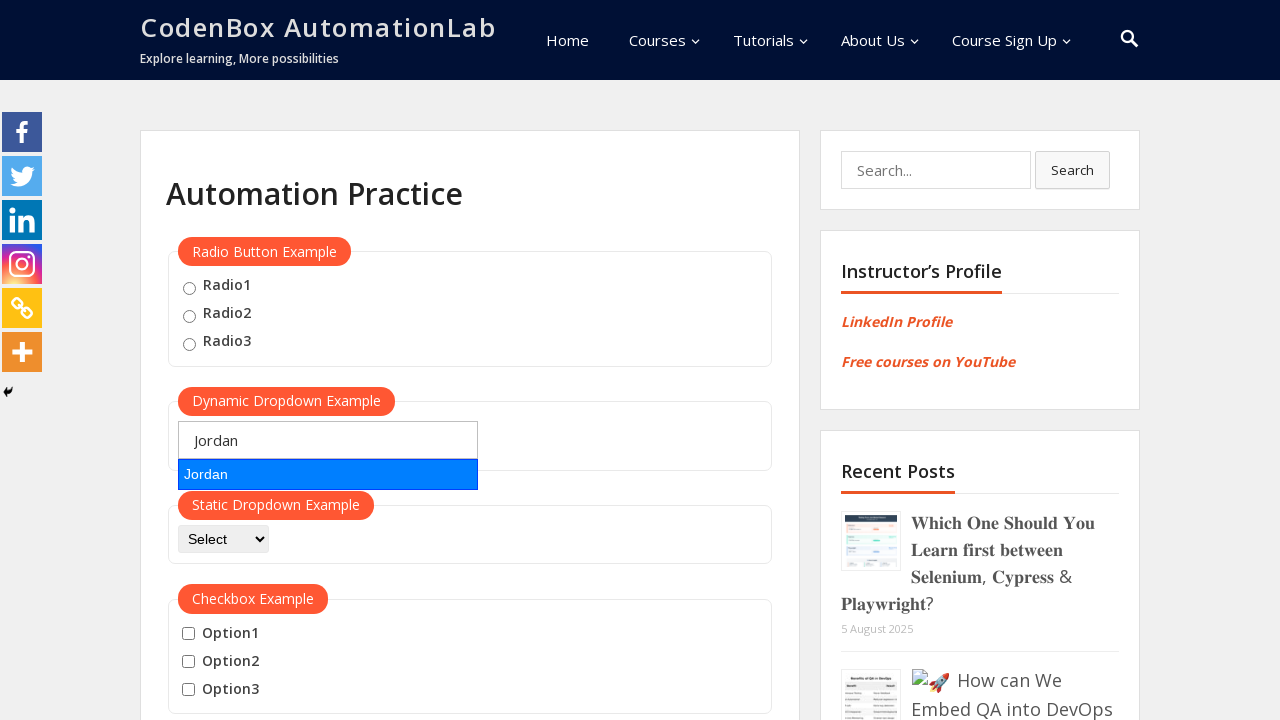

Pressed Enter to select highlighted country suggestion
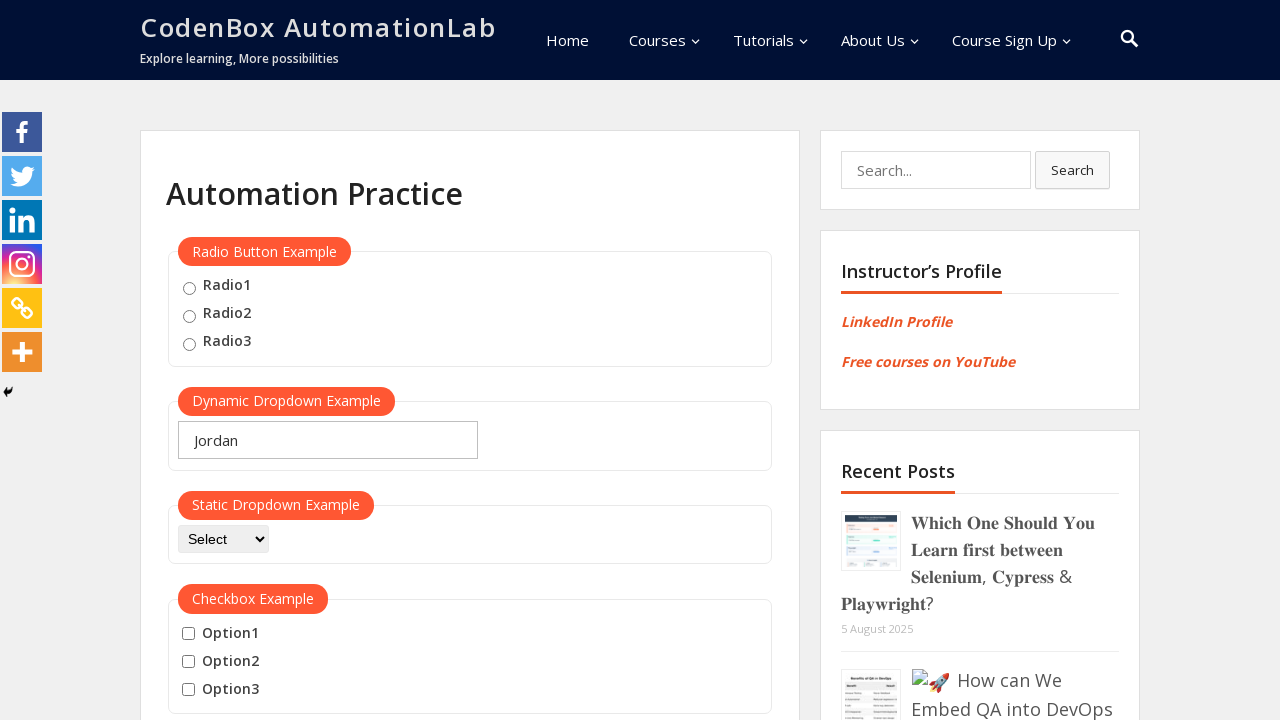

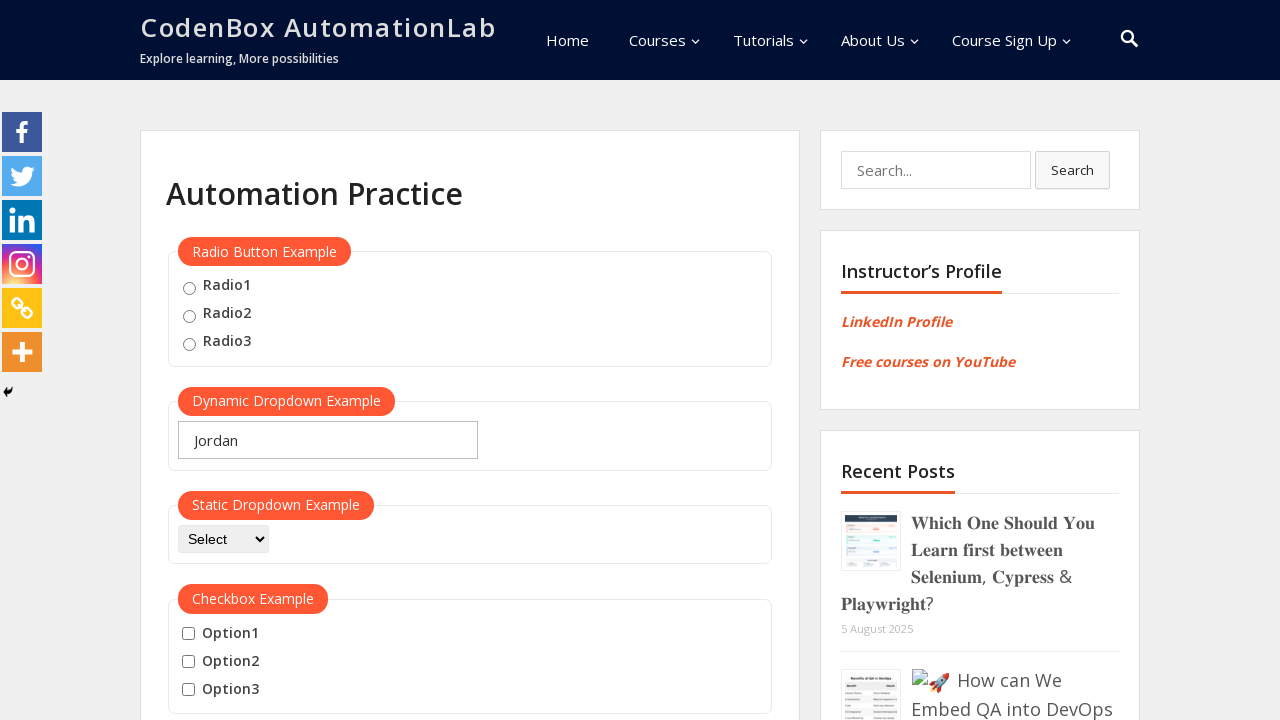